Tests mouse hover functionality by hovering over an element to reveal a dropdown menu and clicking on different options (Top and Reload)

Starting URL: https://rahulshettyacademy.com/AutomationPractice/

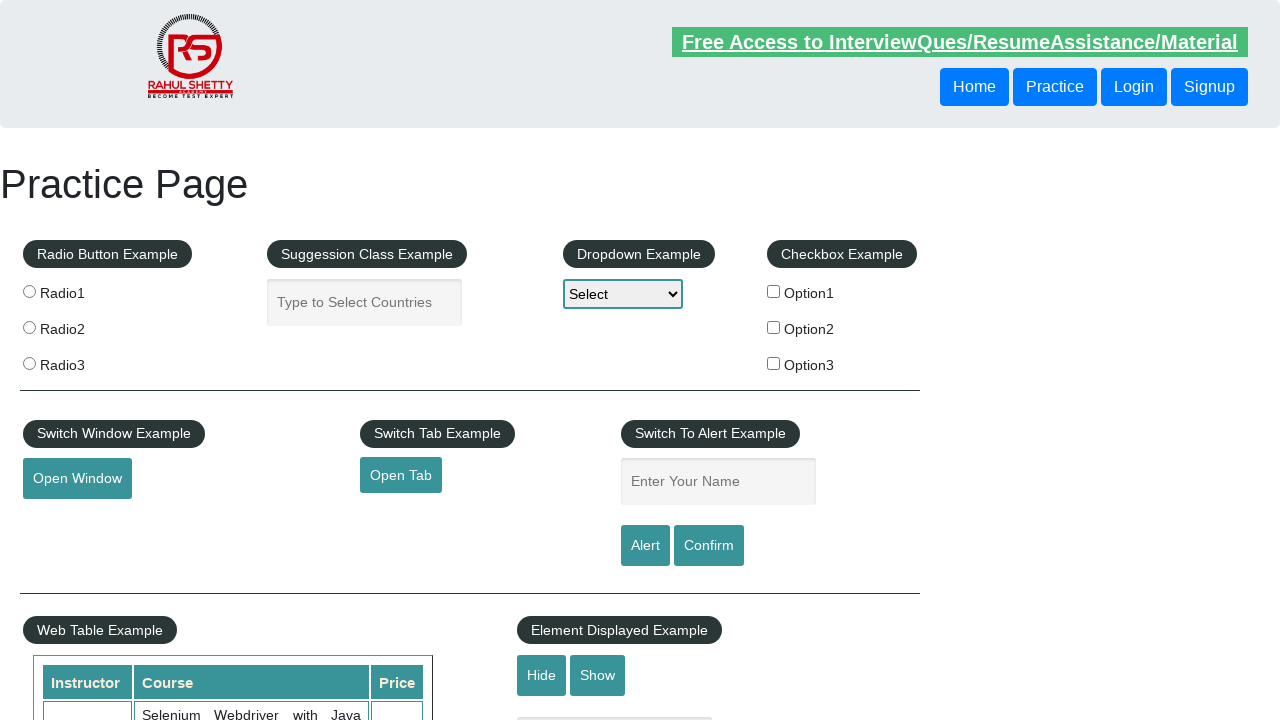

Scrolled to mouse hover element
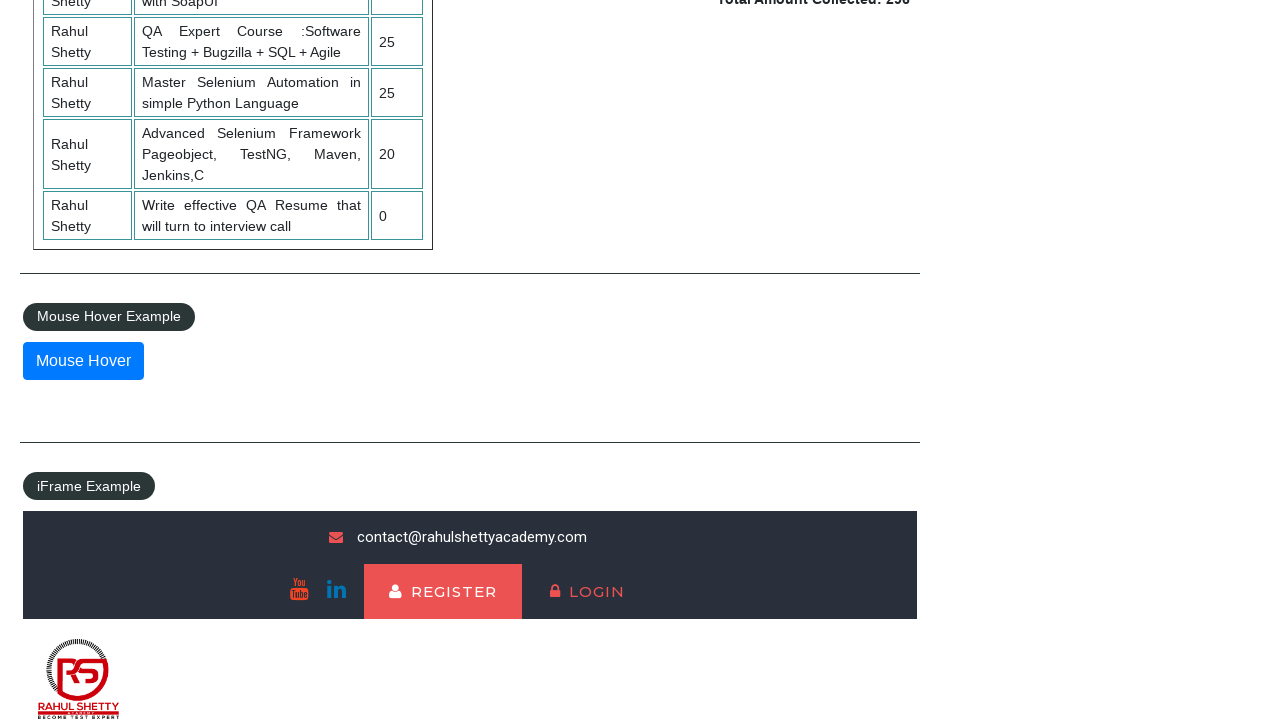

Hovered over element to reveal dropdown menu at (83, 361) on #mousehover
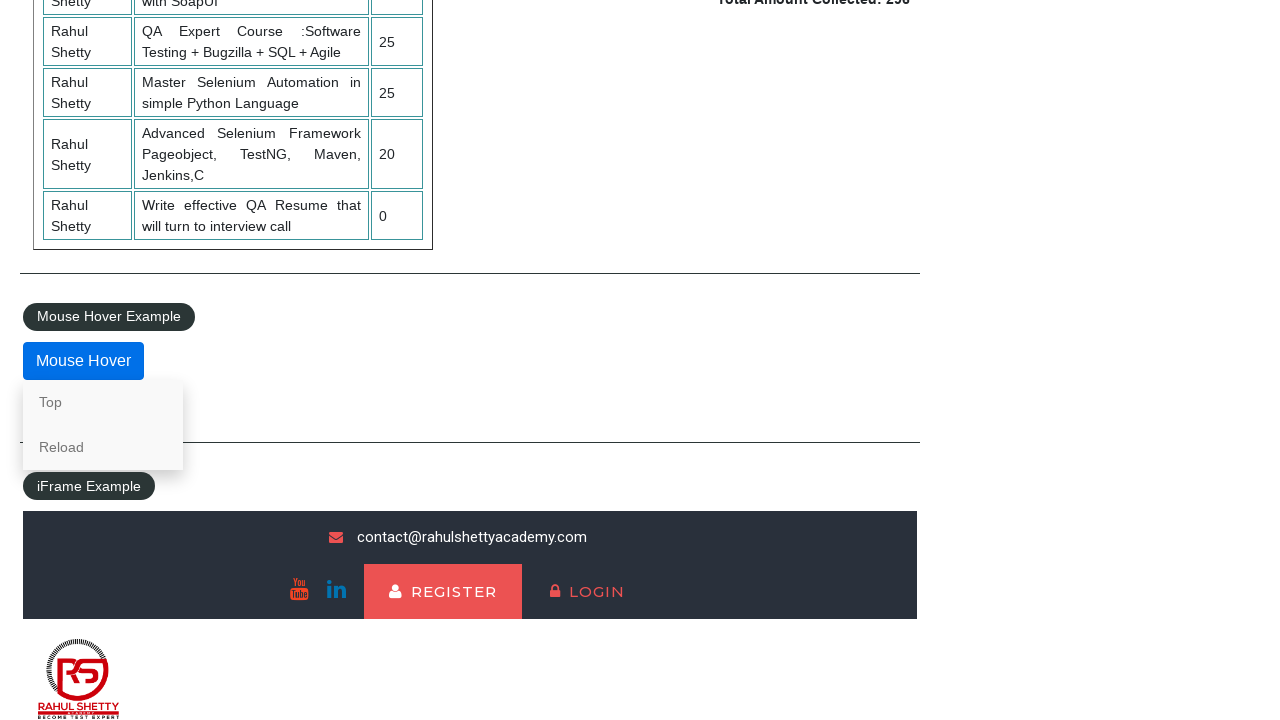

Clicked on 'Top' option in dropdown menu at (103, 402) on xpath=//a[text()='Top']
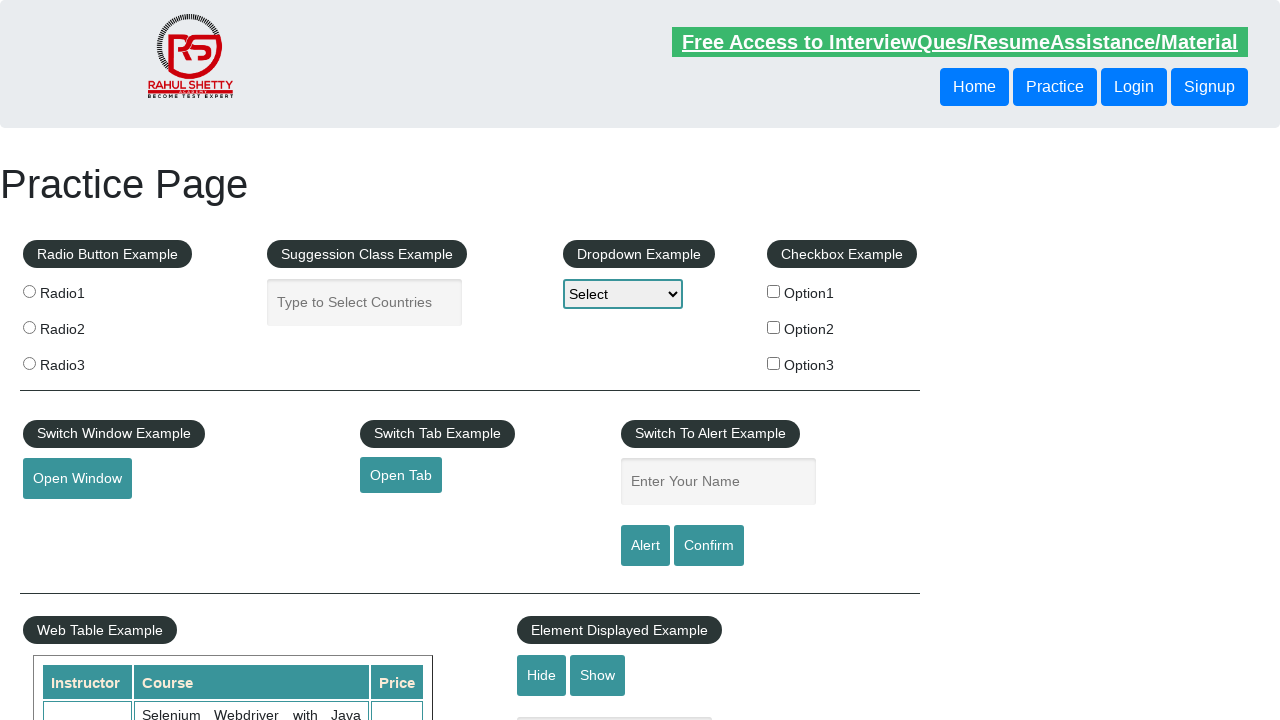

Navigated back to AutomationPractice page
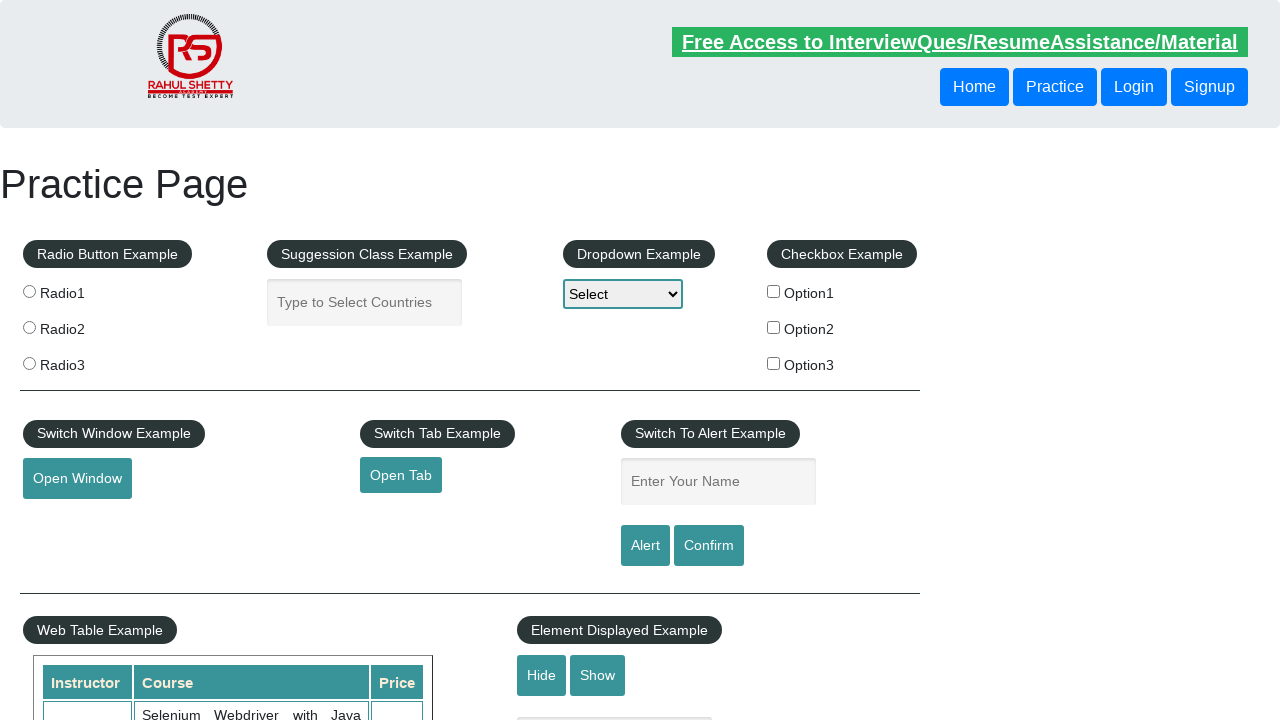

Scrolled to mouse hover element again
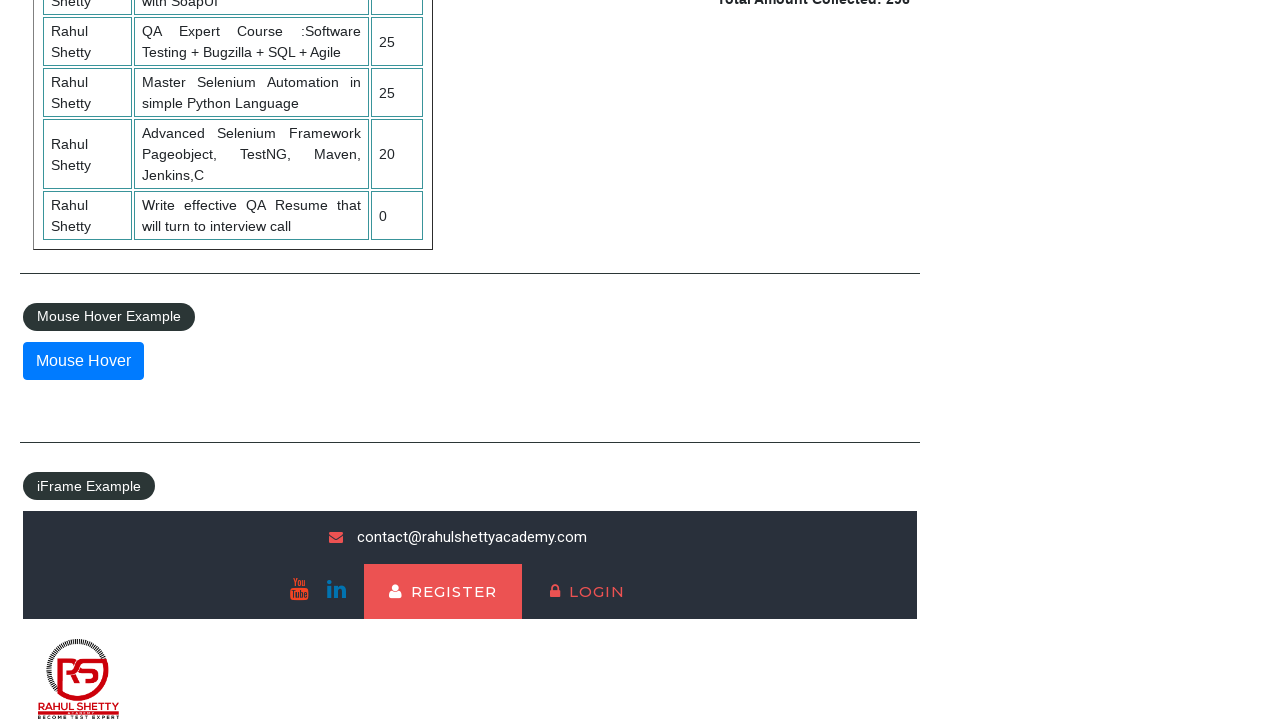

Hovered over element again to reveal dropdown menu at (83, 361) on #mousehover
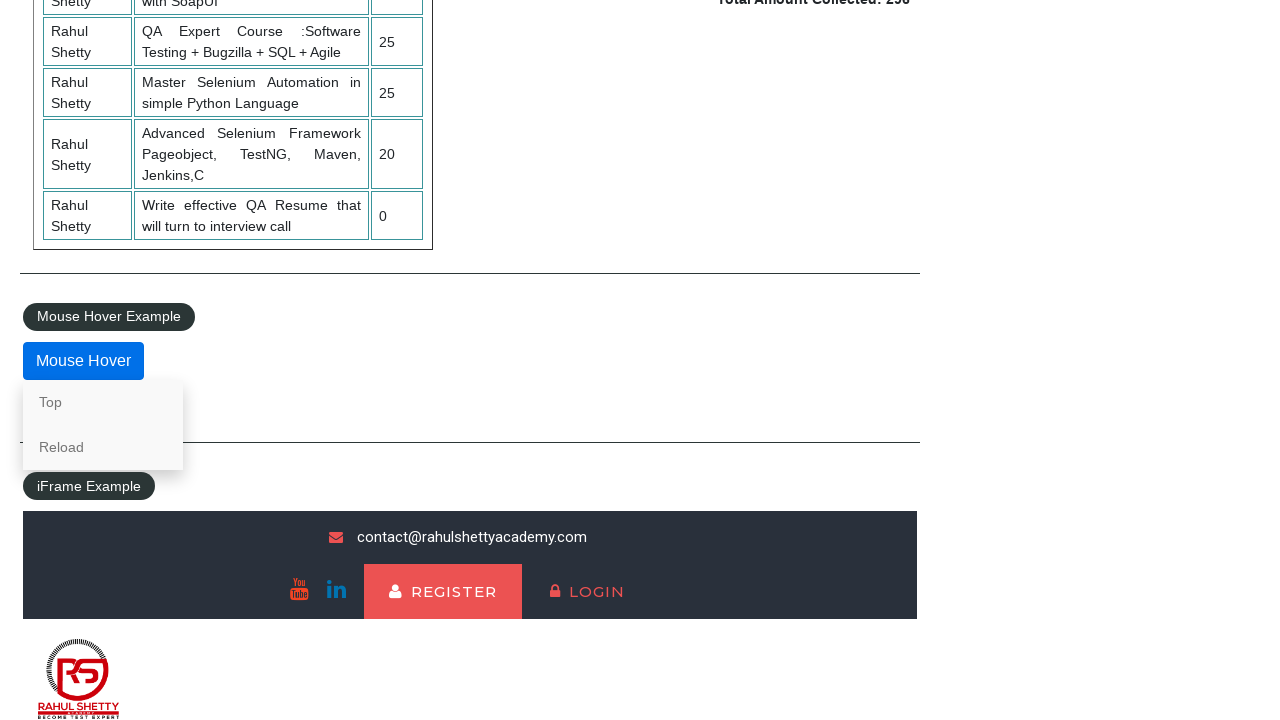

Clicked on 'Reload' option in dropdown menu at (103, 447) on xpath=//a[text()='Reload']
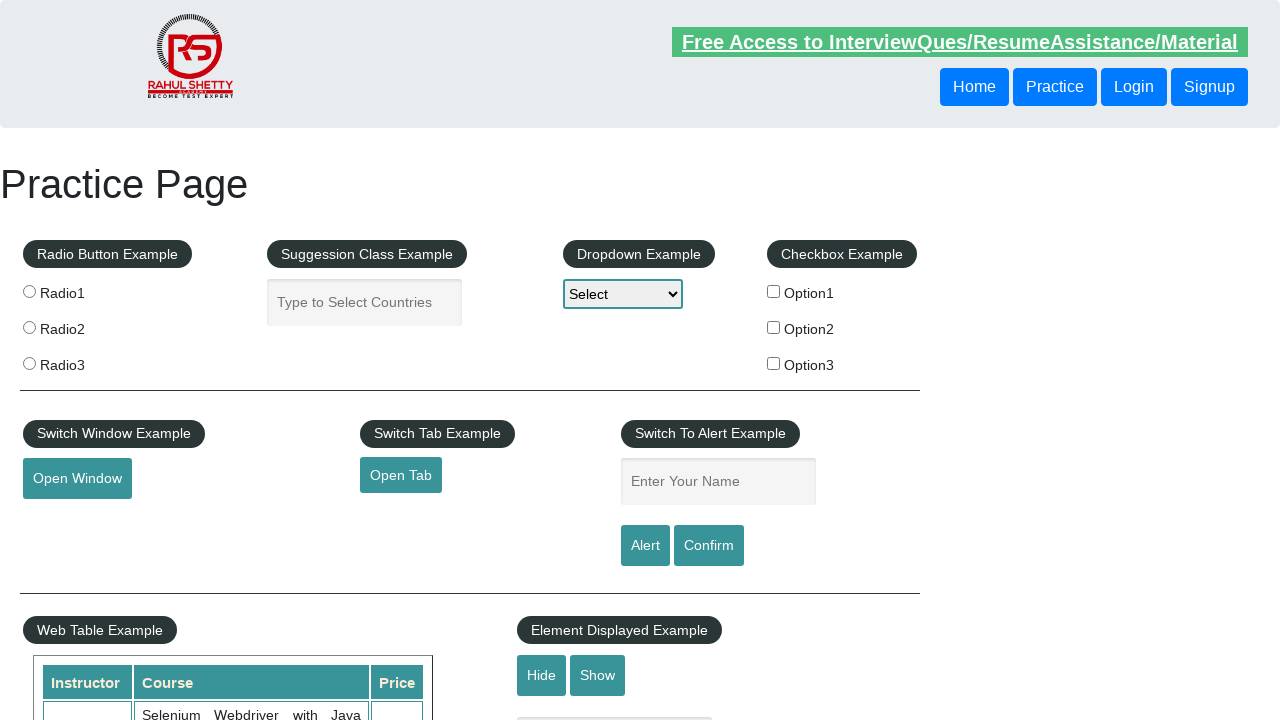

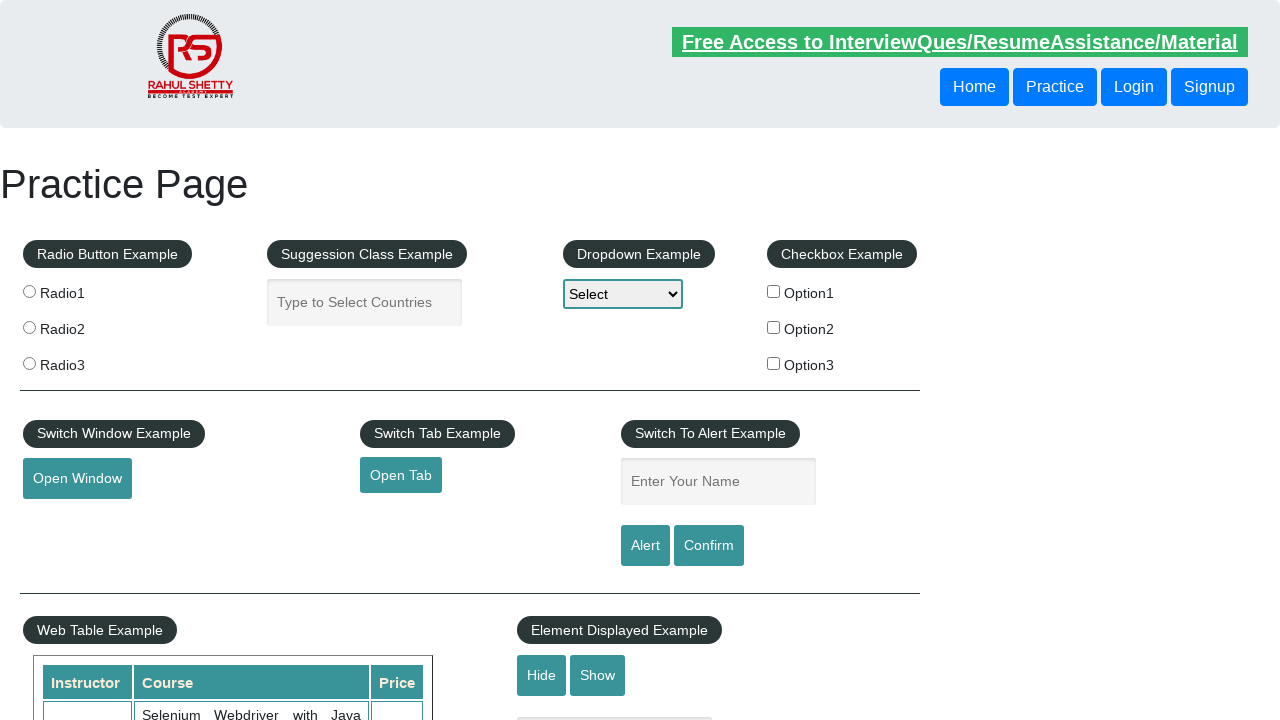